Tests the Final Fantasy Trading Card Game card browser by clicking the search button to load cards, selecting the first card, and navigating through multiple cards using the next button.

Starting URL: https://fftcg.square-enix-games.com/en/card-browser

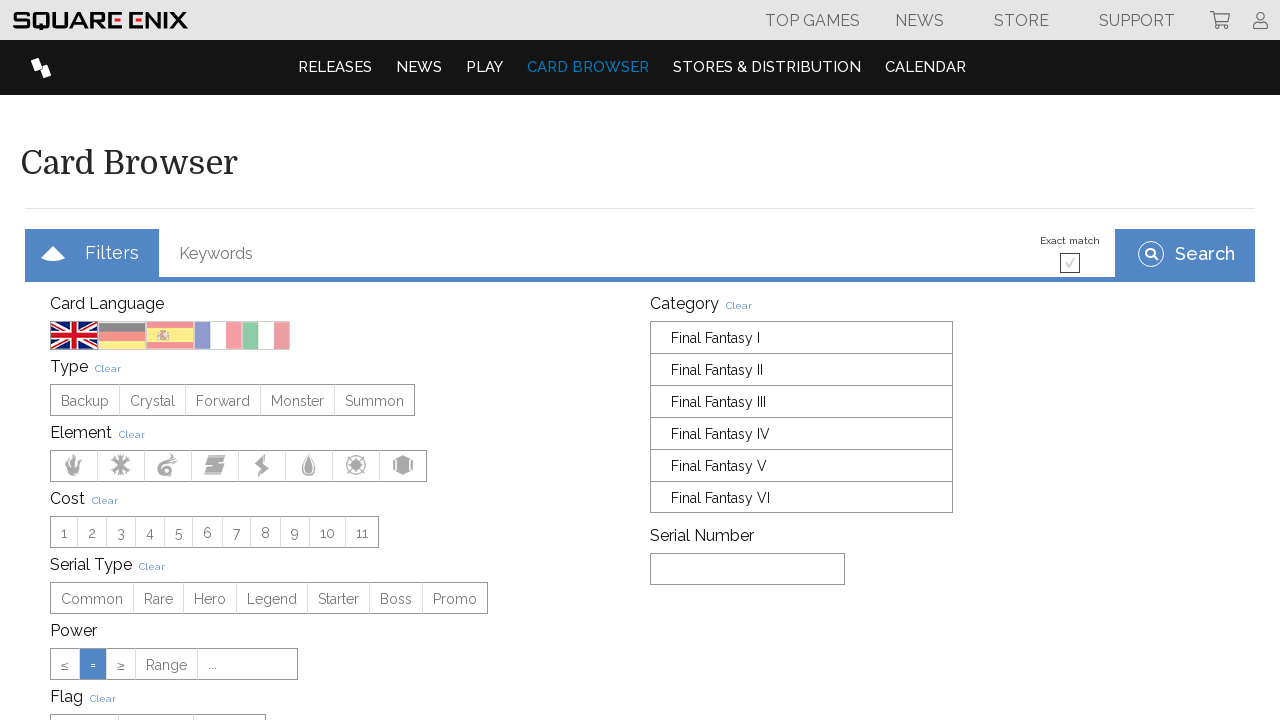

Located search button with magnifying glass icon
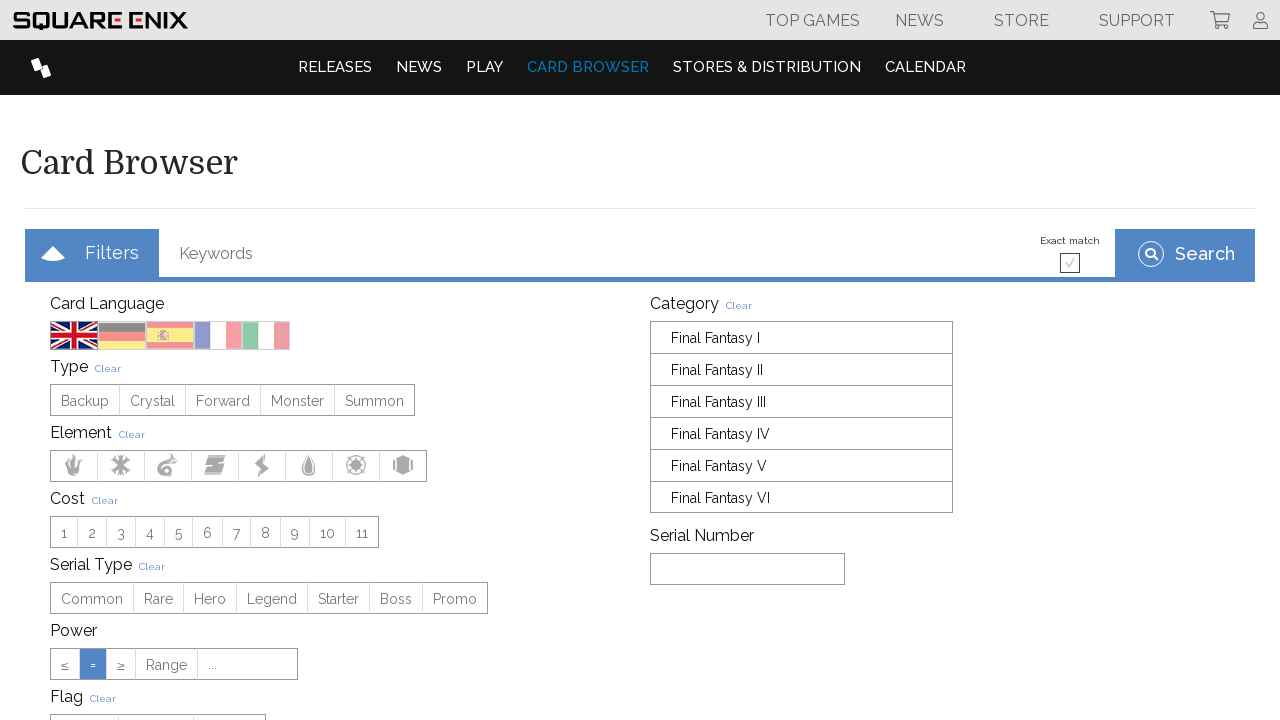

Waited 3 seconds for page elements to stabilize
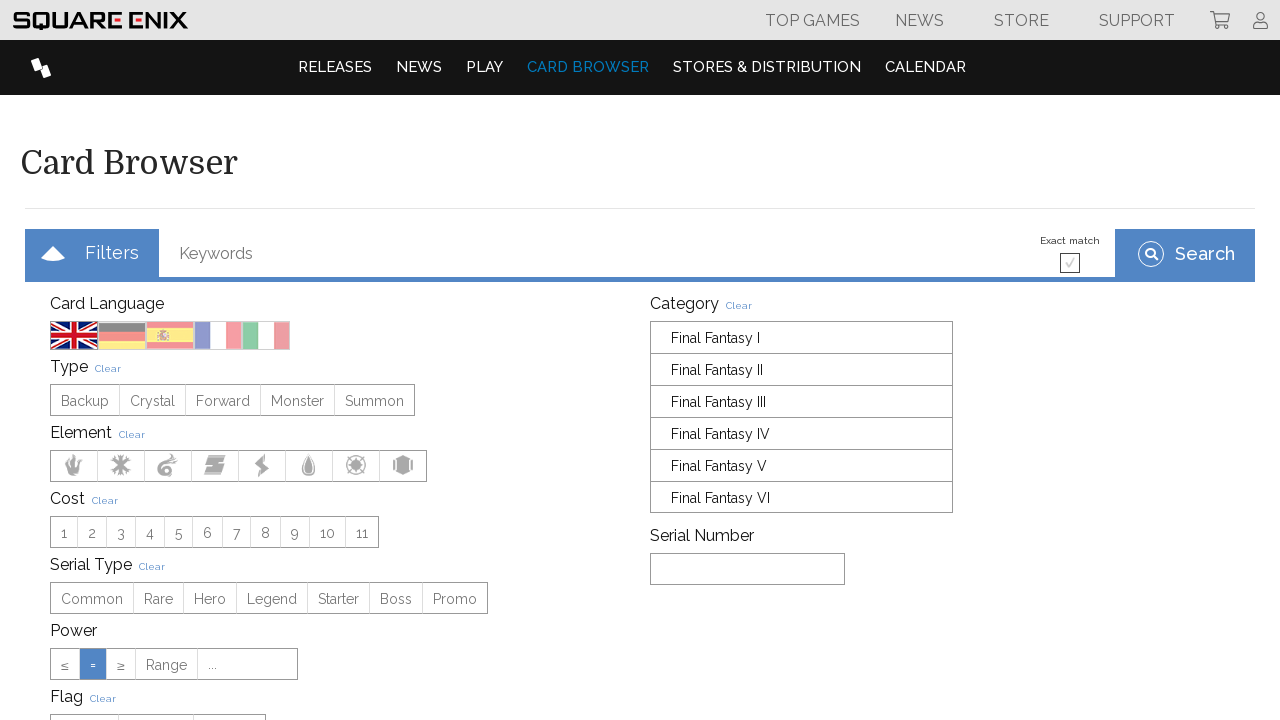

Clicked search button to load cards
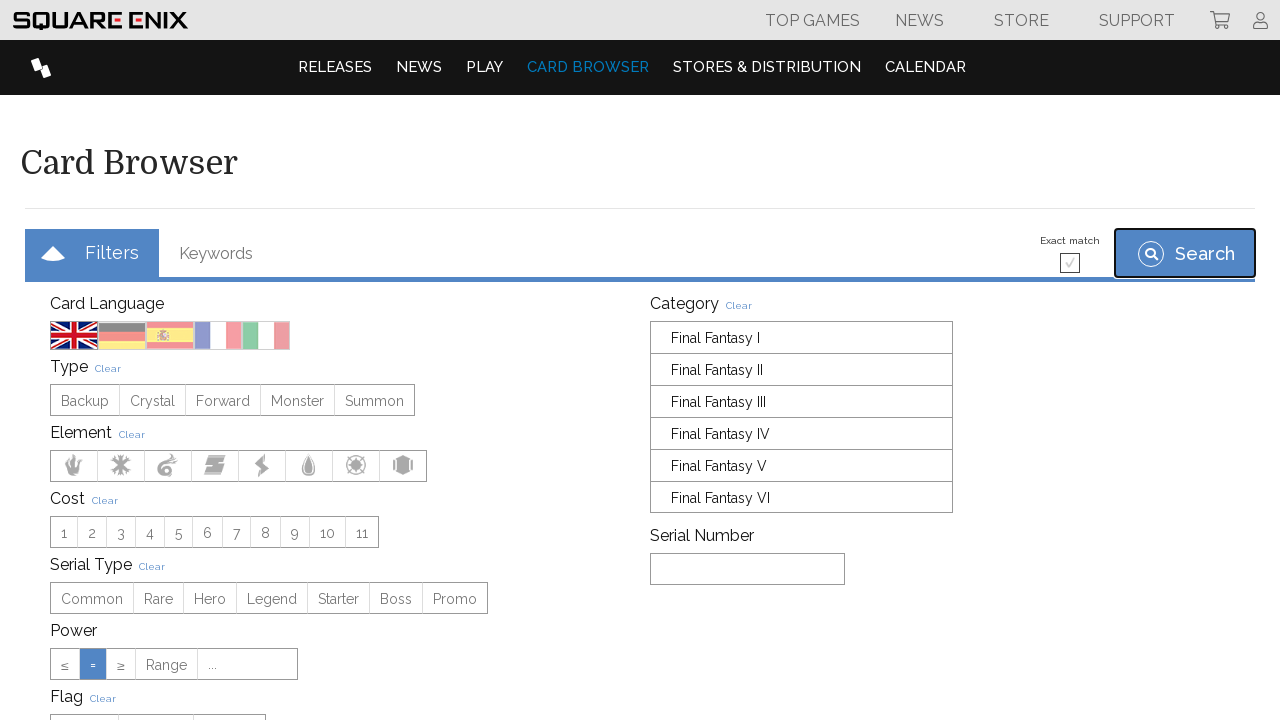

Waited 5 seconds for search results to load
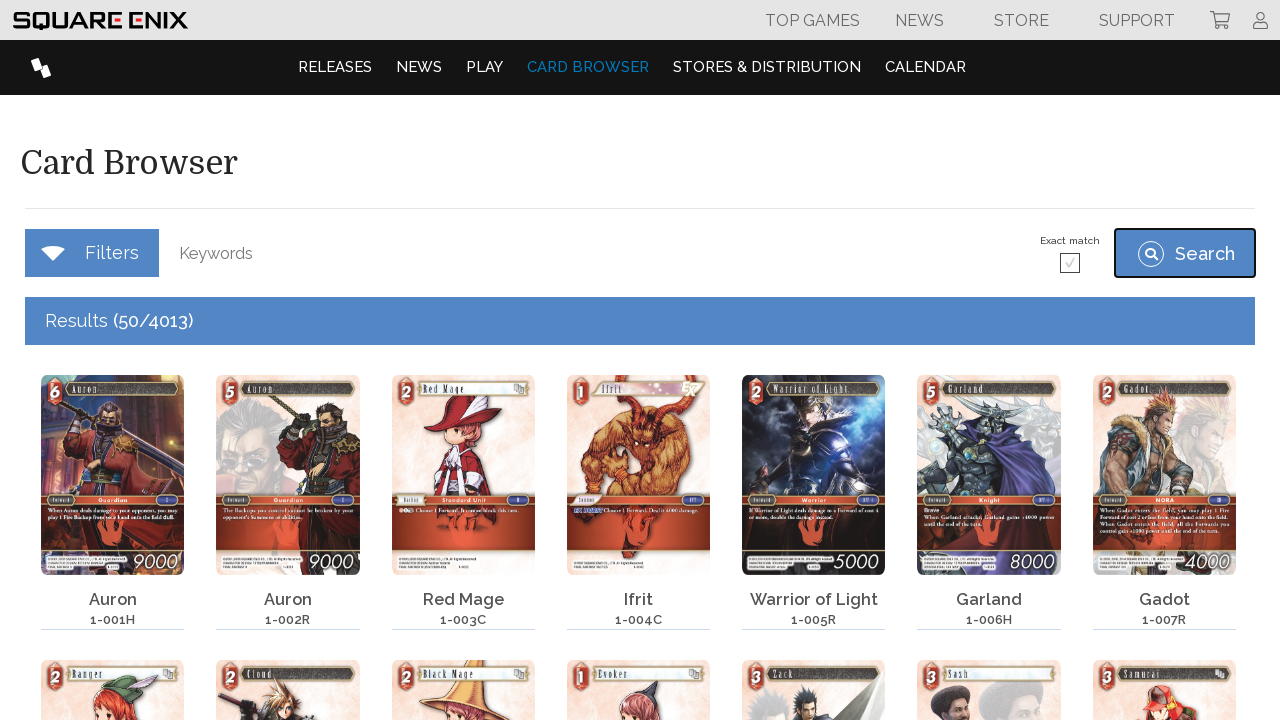

Located first card in search results
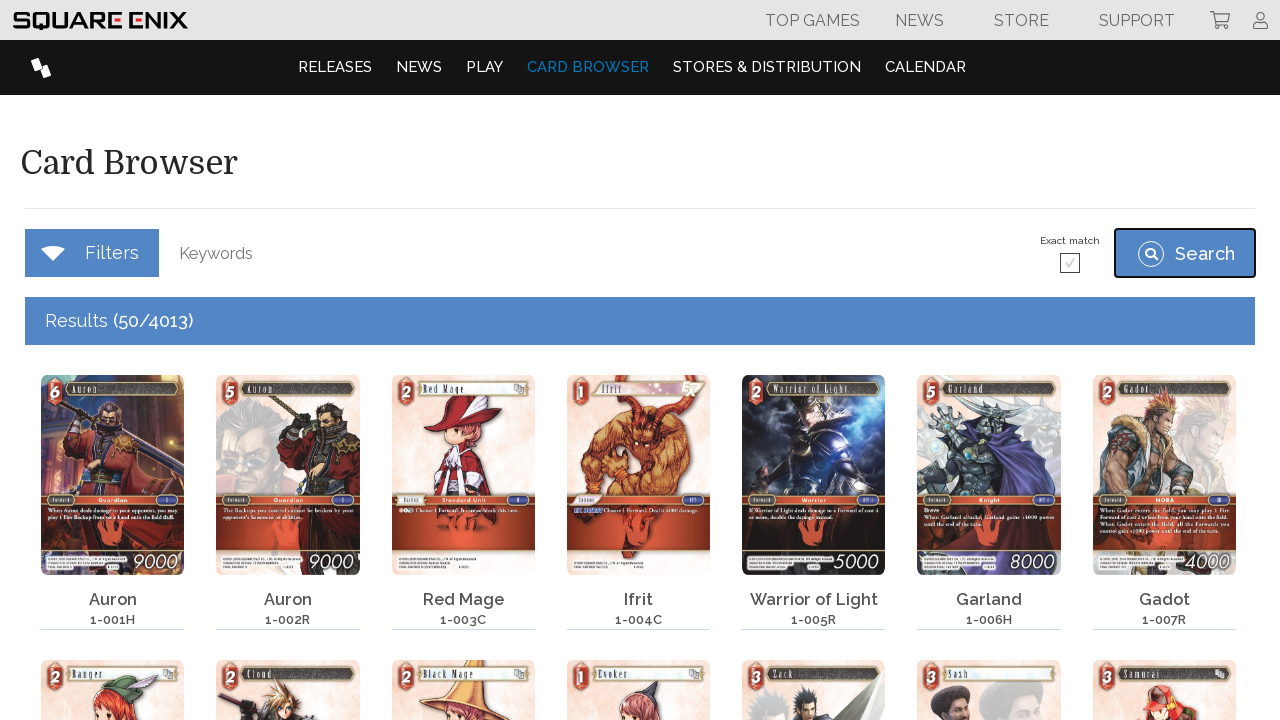

Clicked first card to select it
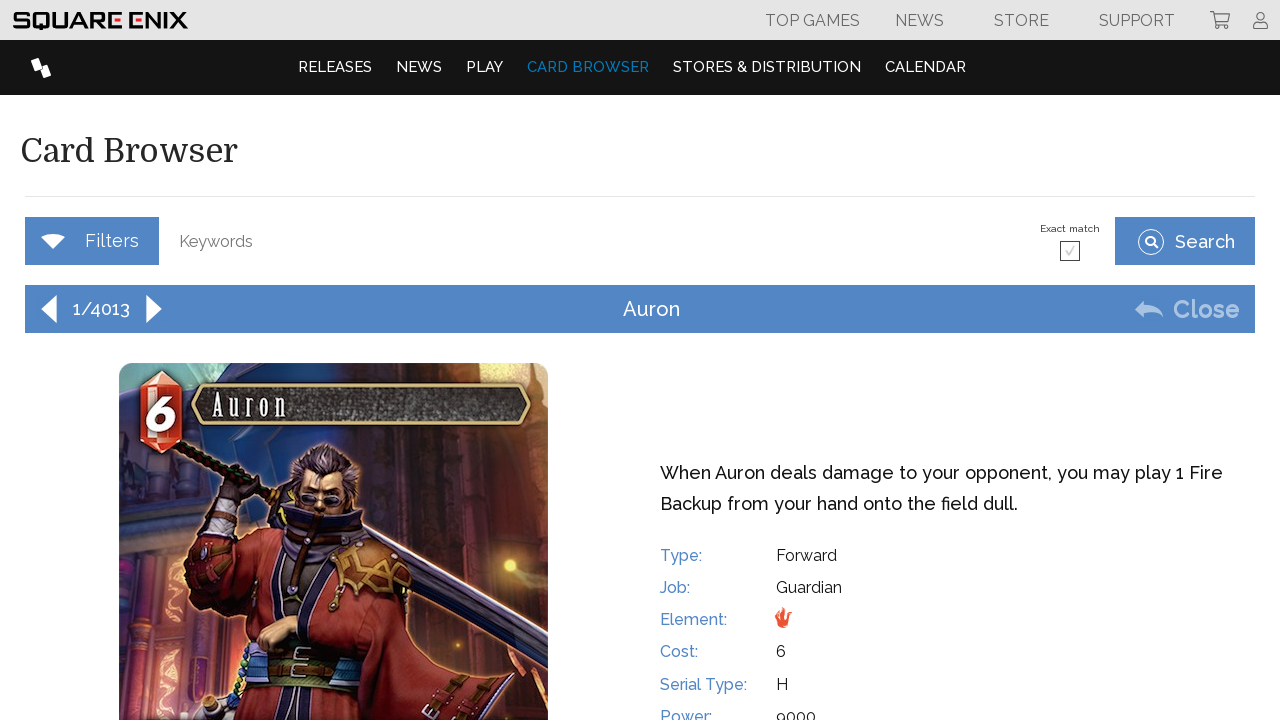

Next button is available
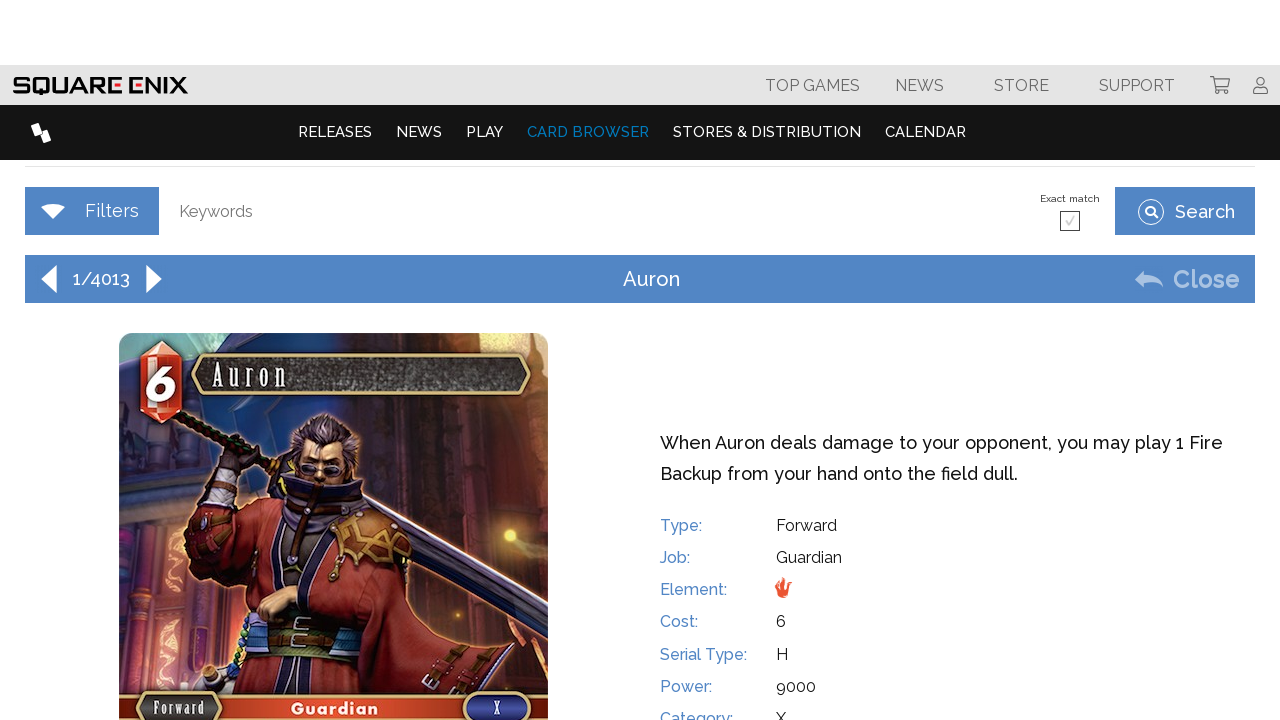

Clicked next button to navigate to card 2 at (154, 144) on xpath=//*[@id="browser"]/div[4]/div[1]/span[3]
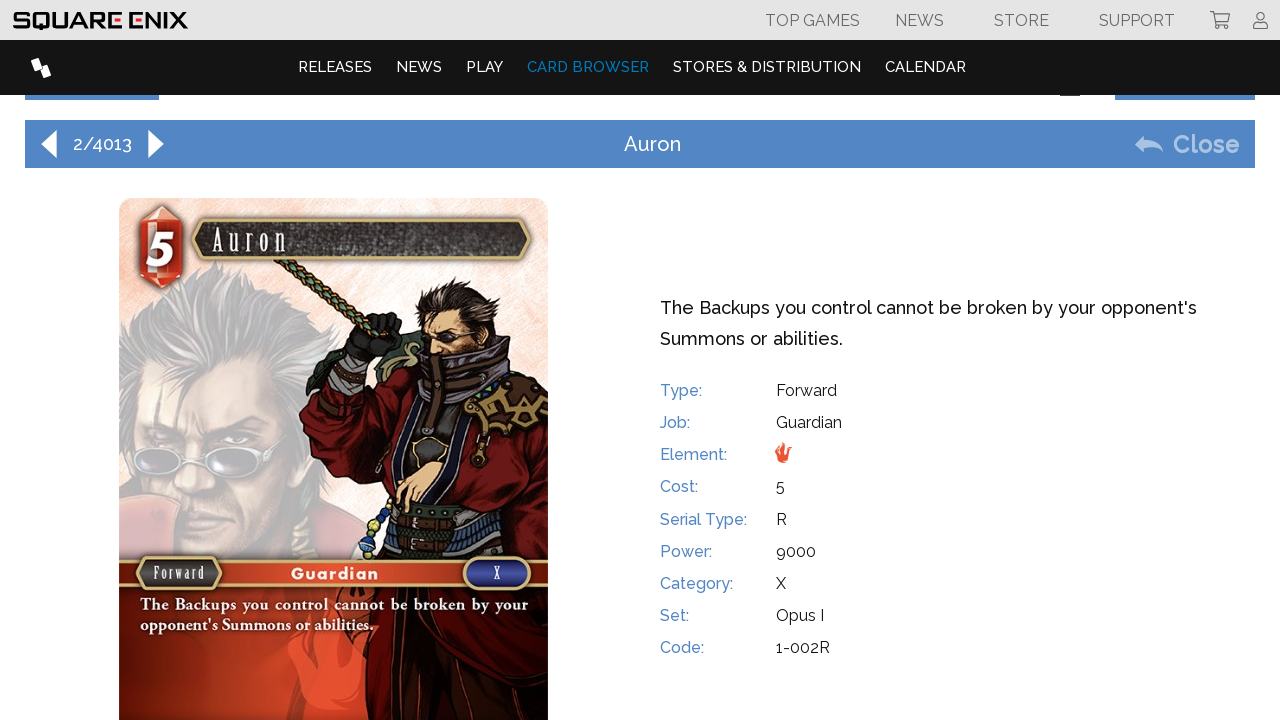

Waited 500ms for card to load
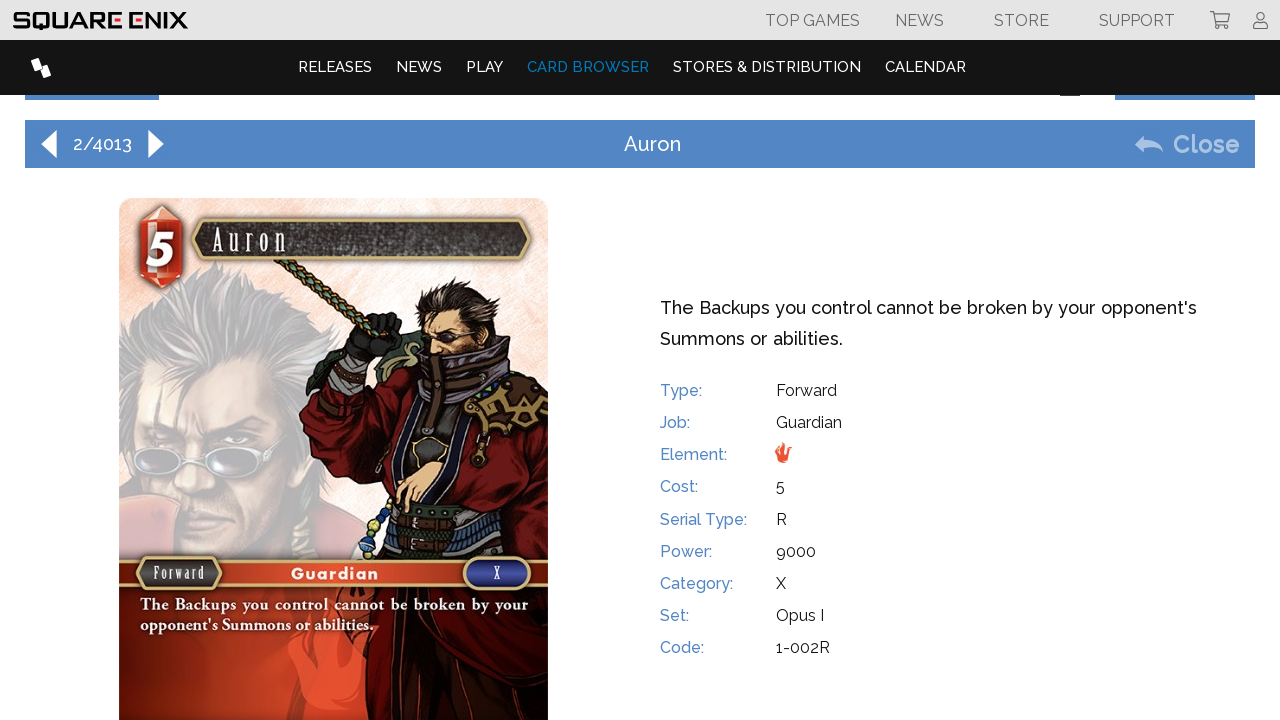

Clicked next button to navigate to card 3 at (156, 144) on xpath=//*[@id="browser"]/div[4]/div[1]/span[3]
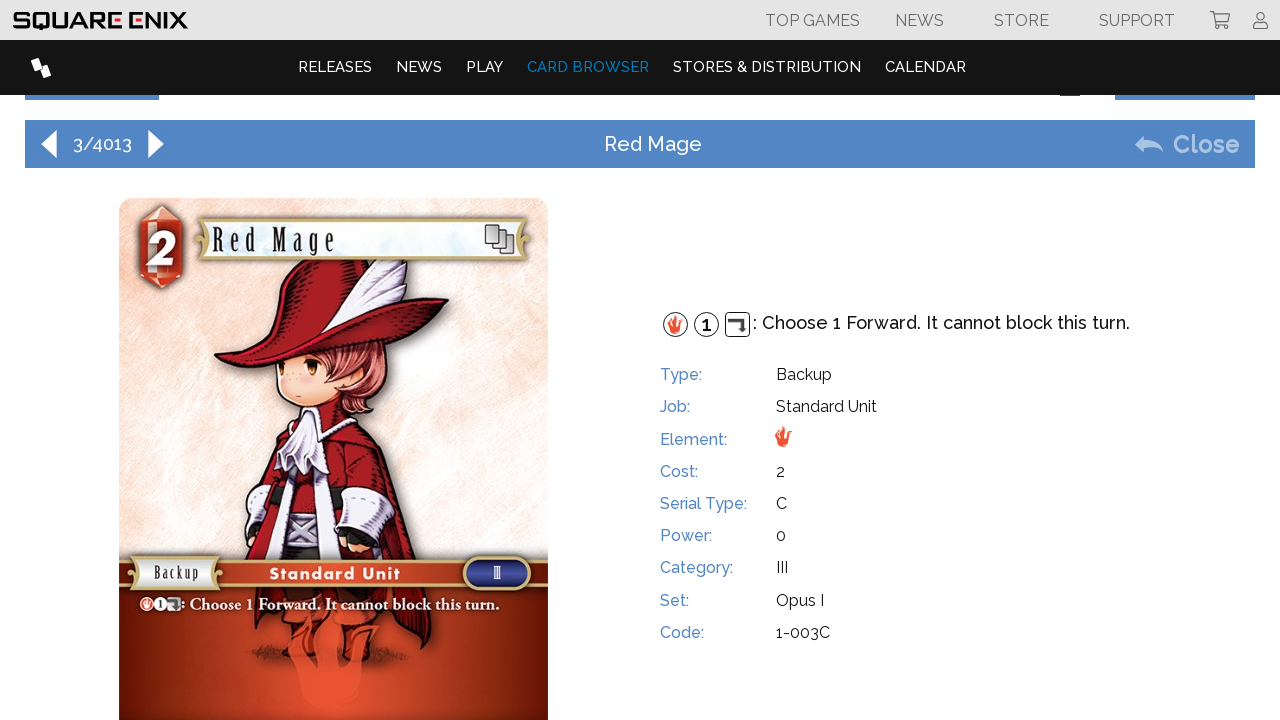

Waited 500ms for card to load
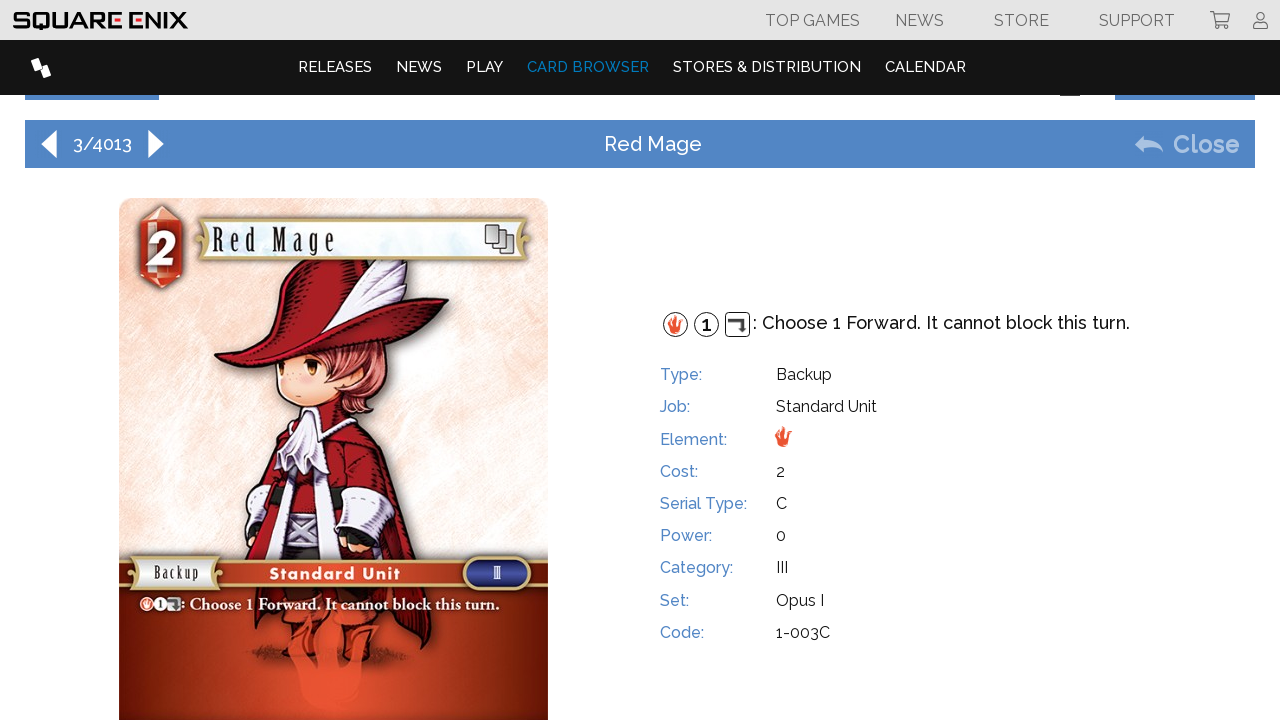

Clicked next button to navigate to card 4 at (156, 144) on xpath=//*[@id="browser"]/div[4]/div[1]/span[3]
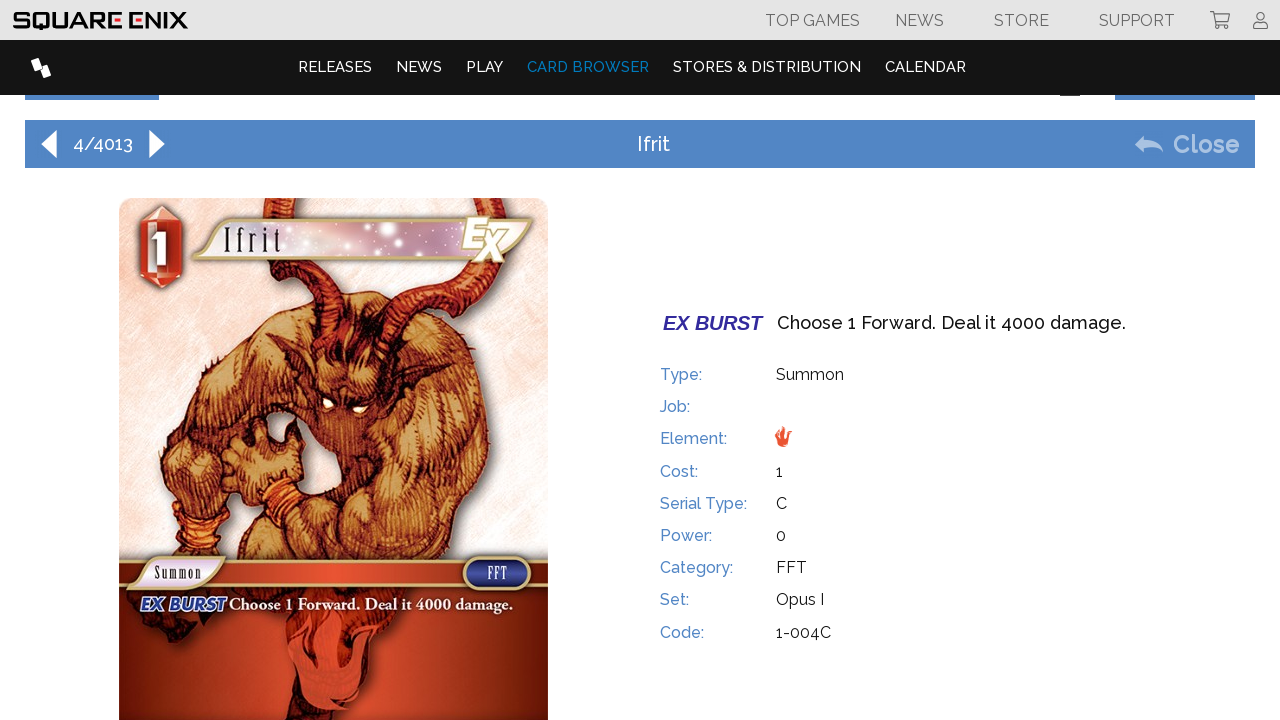

Waited 500ms for card to load
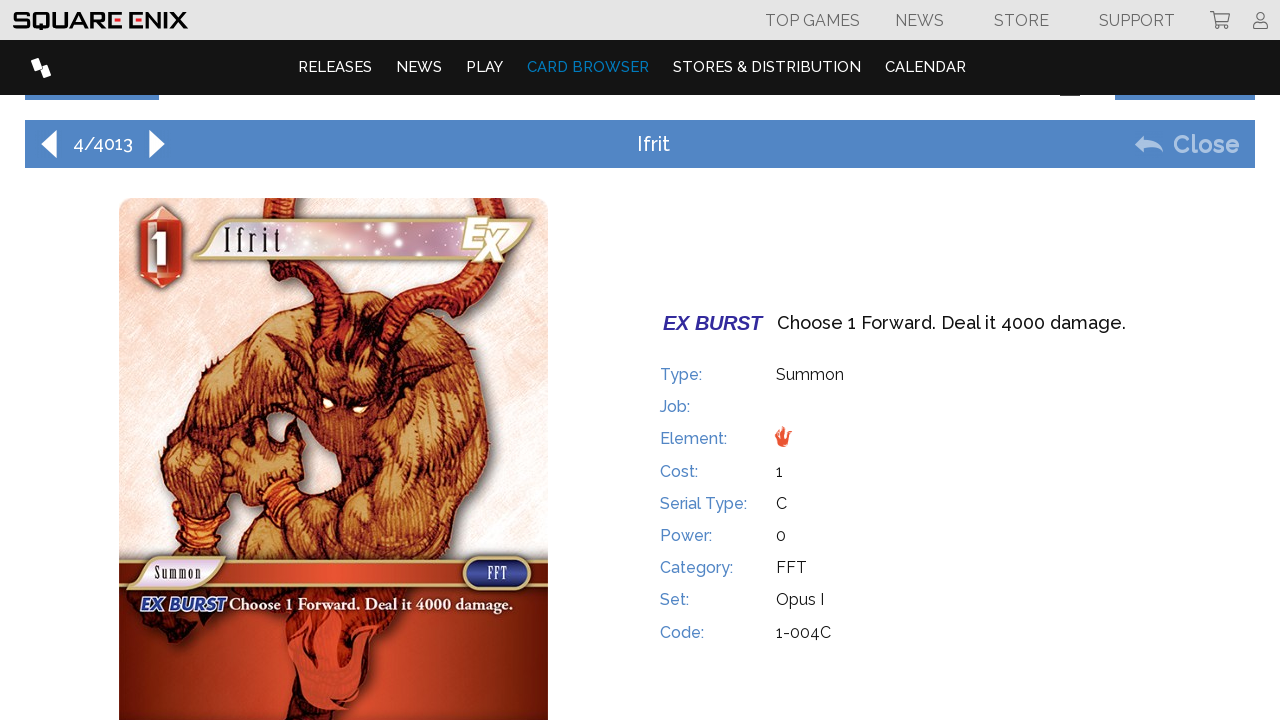

Clicked next button to navigate to card 5 at (157, 144) on xpath=//*[@id="browser"]/div[4]/div[1]/span[3]
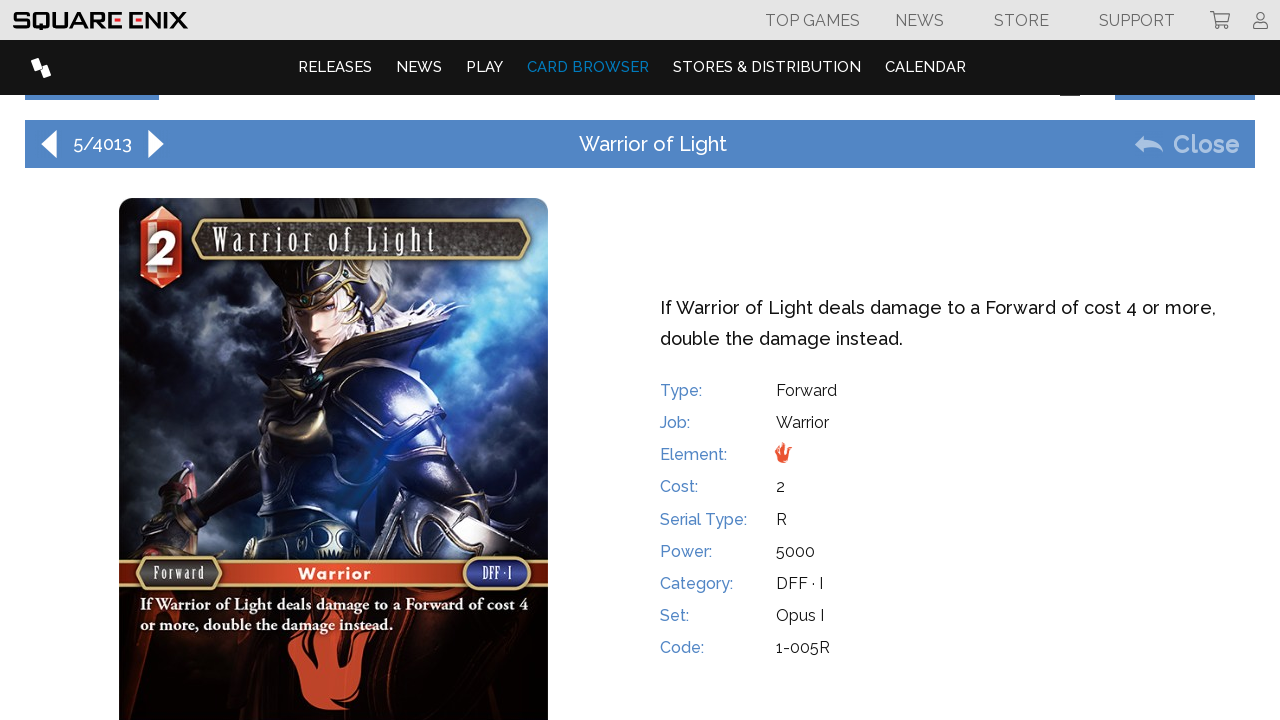

Waited 500ms for card to load
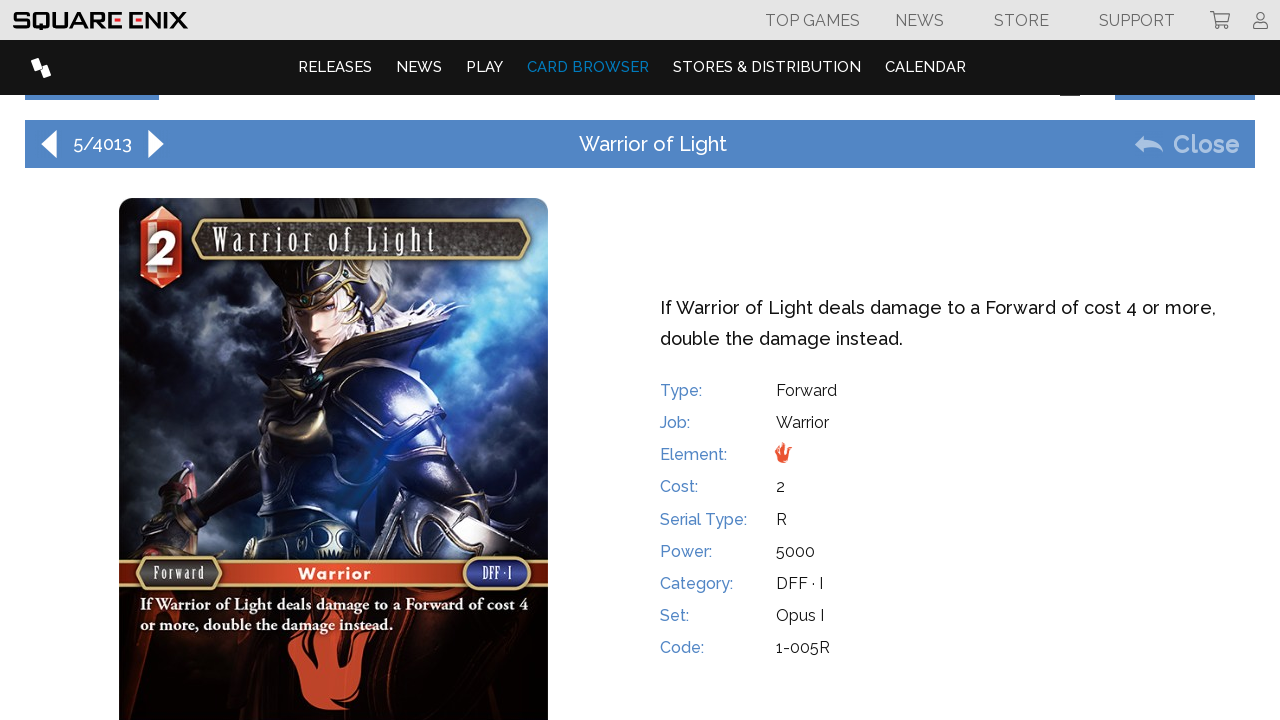

Clicked next button to navigate to card 6 at (156, 144) on xpath=//*[@id="browser"]/div[4]/div[1]/span[3]
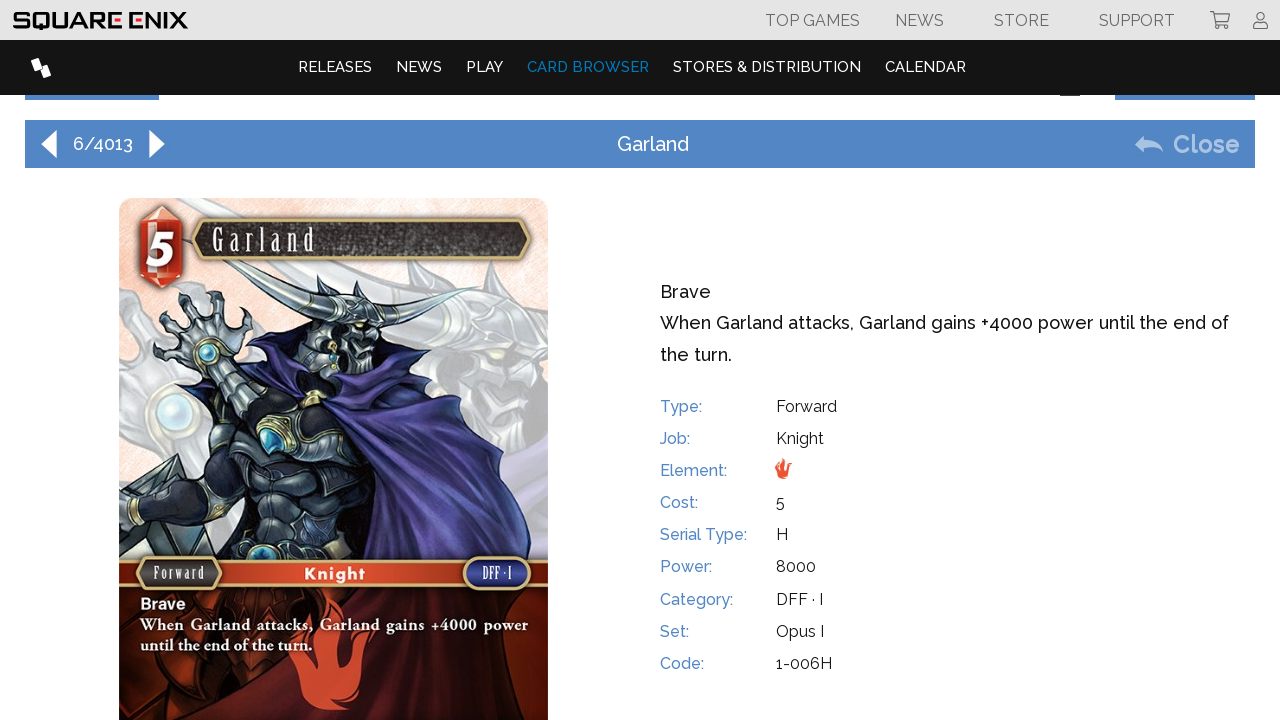

Waited 500ms for card to load
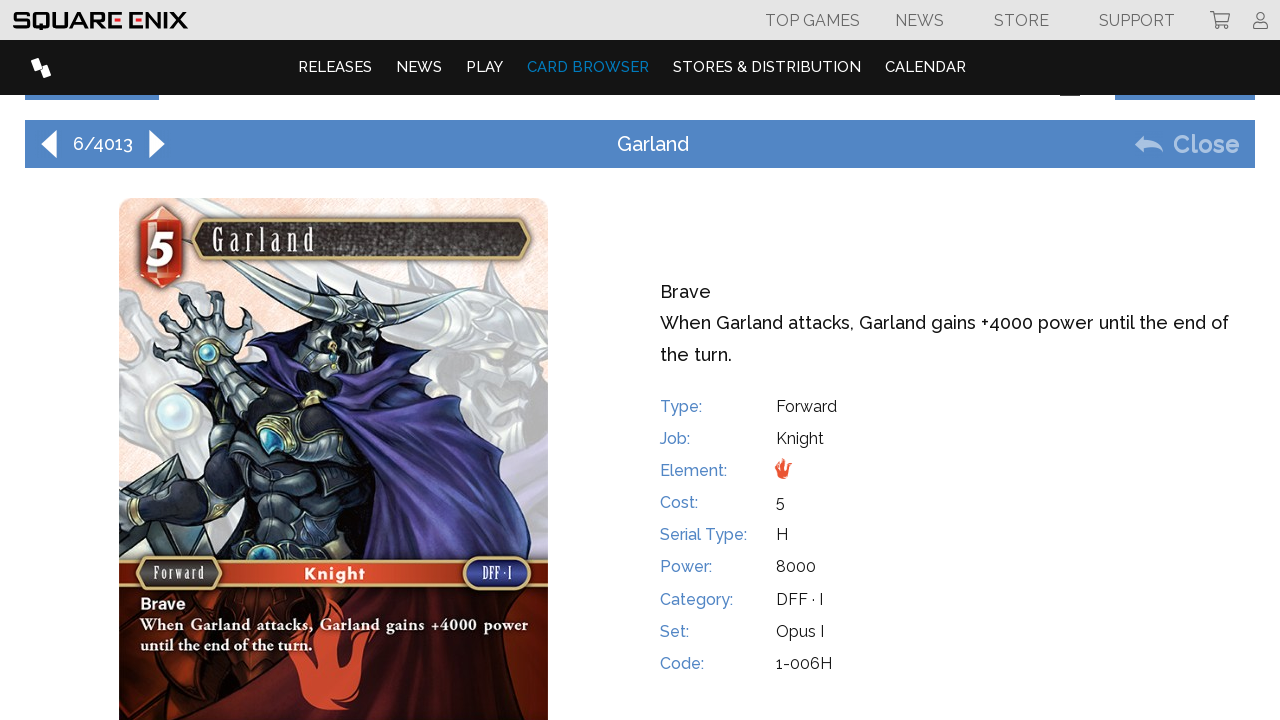

Clicked next button to navigate to card 7 at (157, 144) on xpath=//*[@id="browser"]/div[4]/div[1]/span[3]
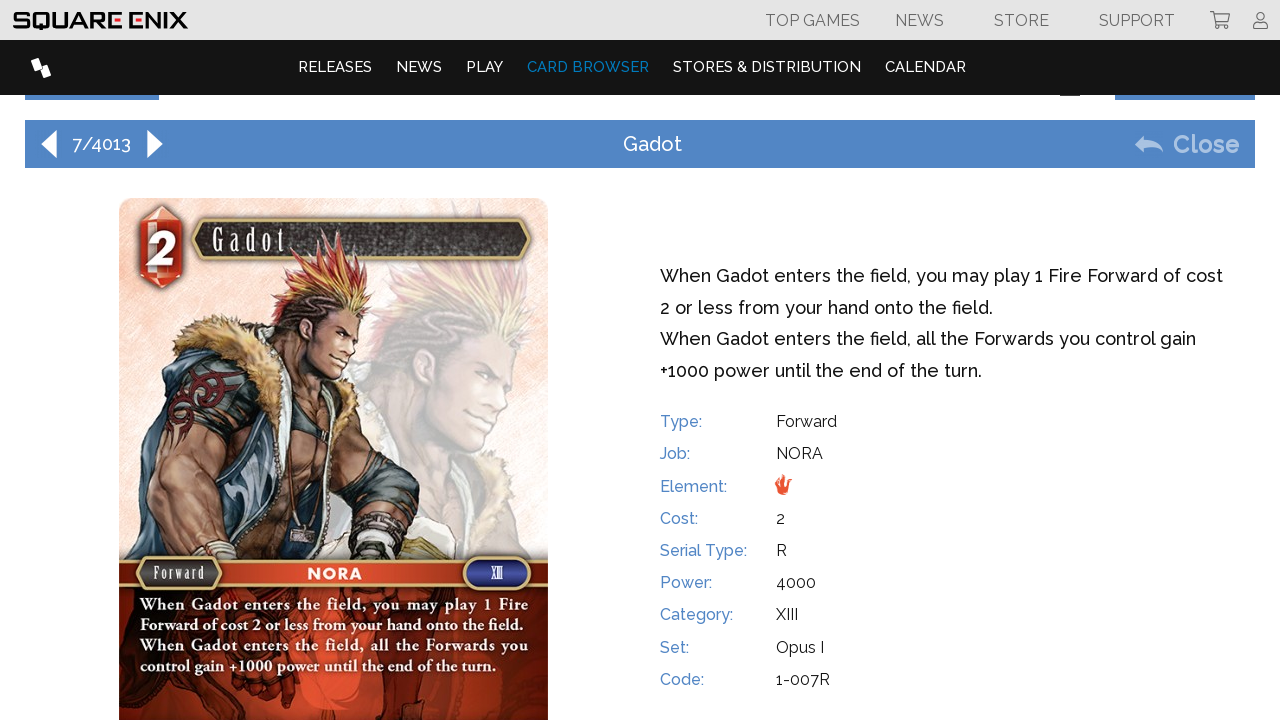

Waited 500ms for card to load
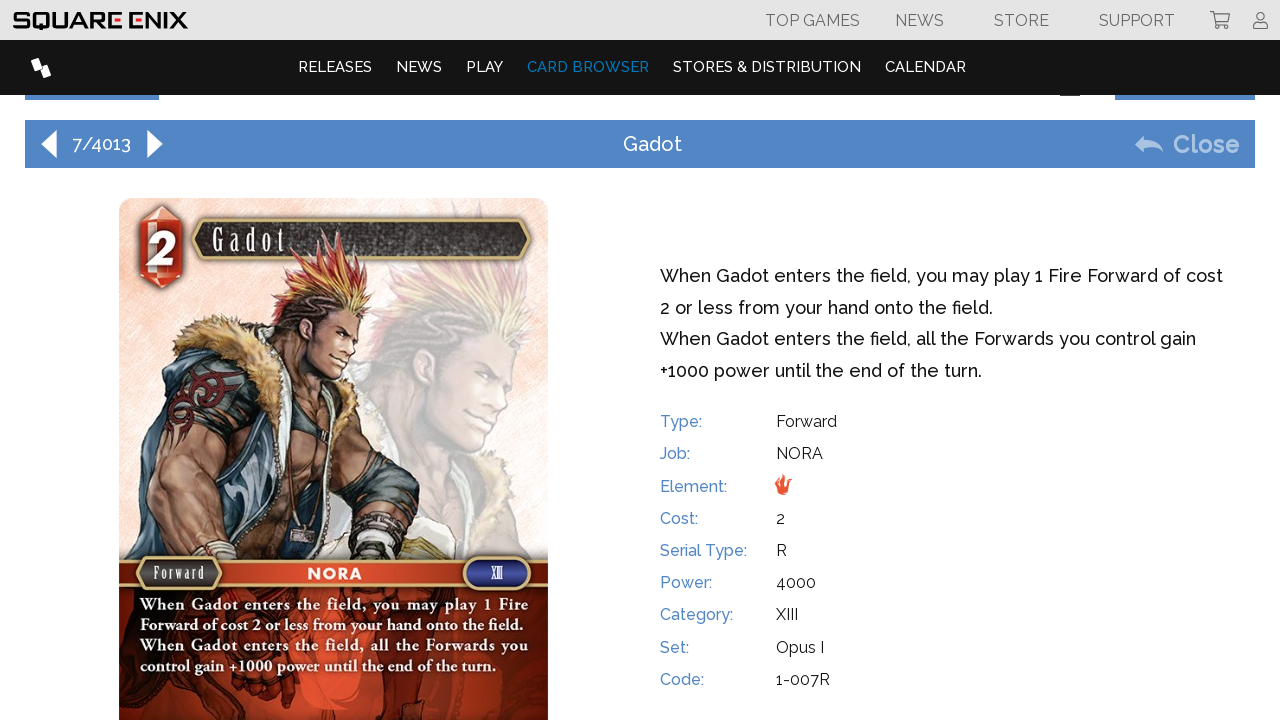

Clicked next button to navigate to card 8 at (155, 144) on xpath=//*[@id="browser"]/div[4]/div[1]/span[3]
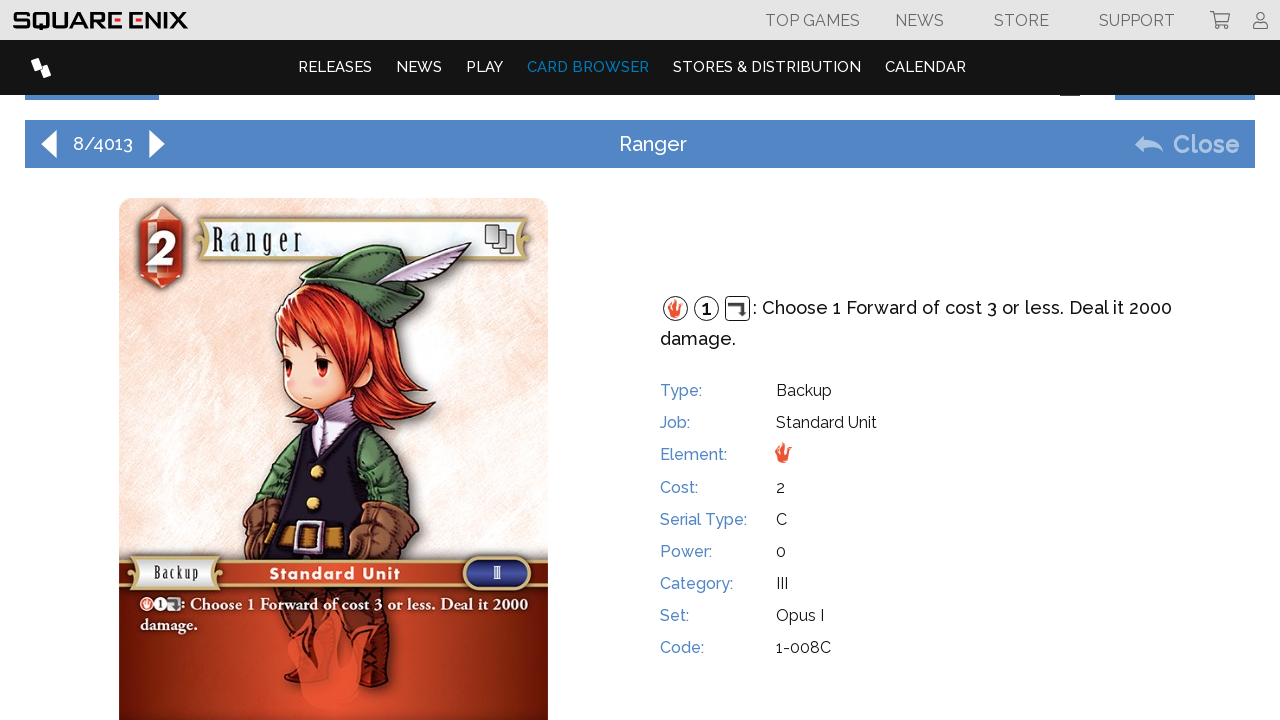

Waited 500ms for card to load
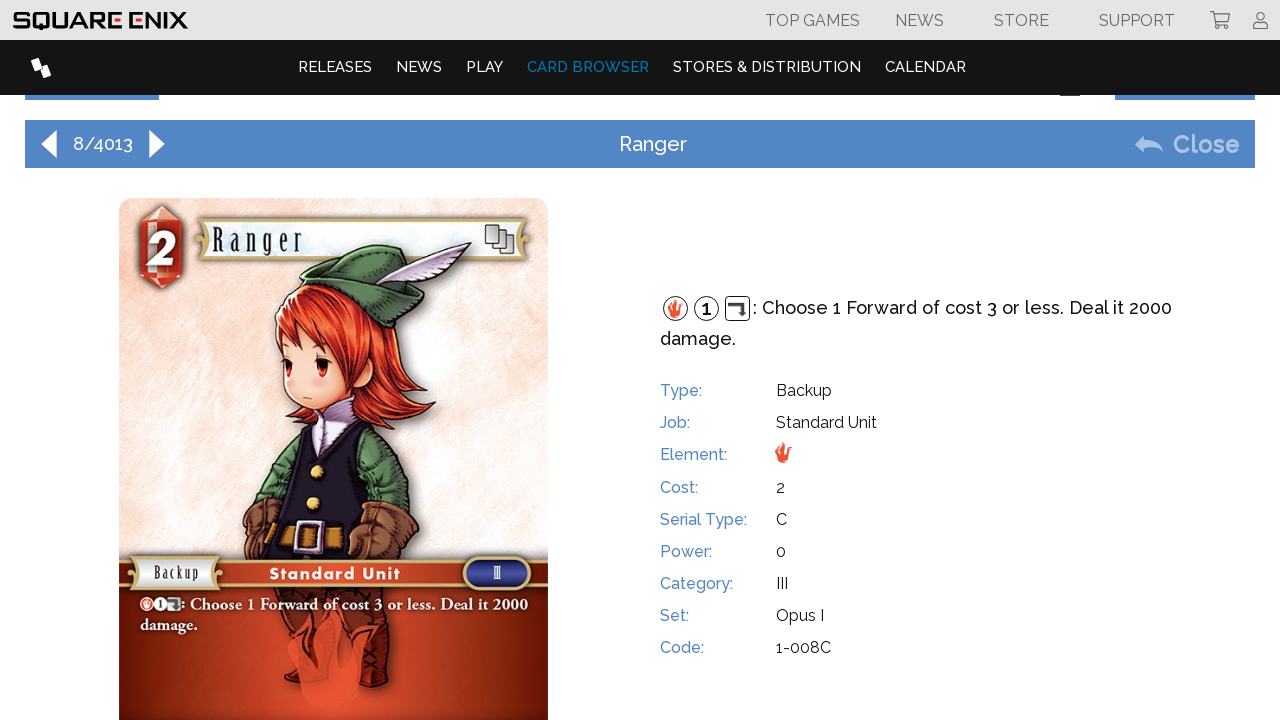

Clicked next button to navigate to card 9 at (157, 144) on xpath=//*[@id="browser"]/div[4]/div[1]/span[3]
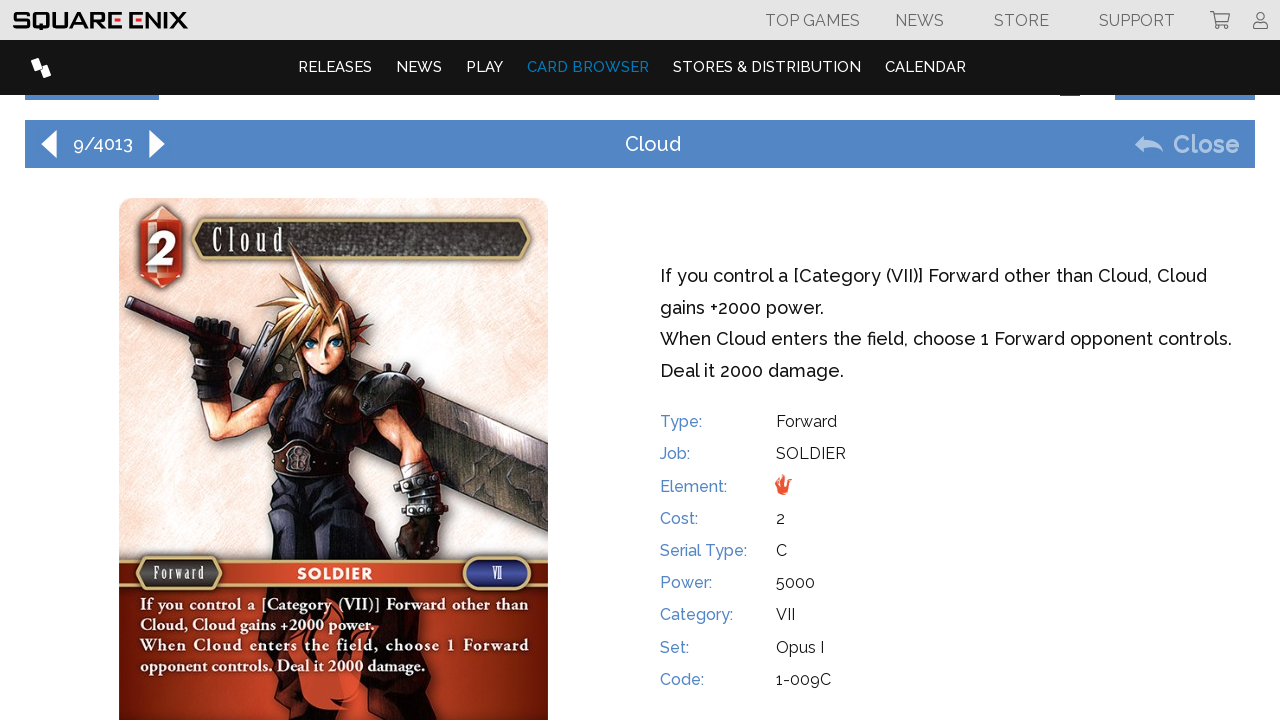

Waited 500ms for card to load
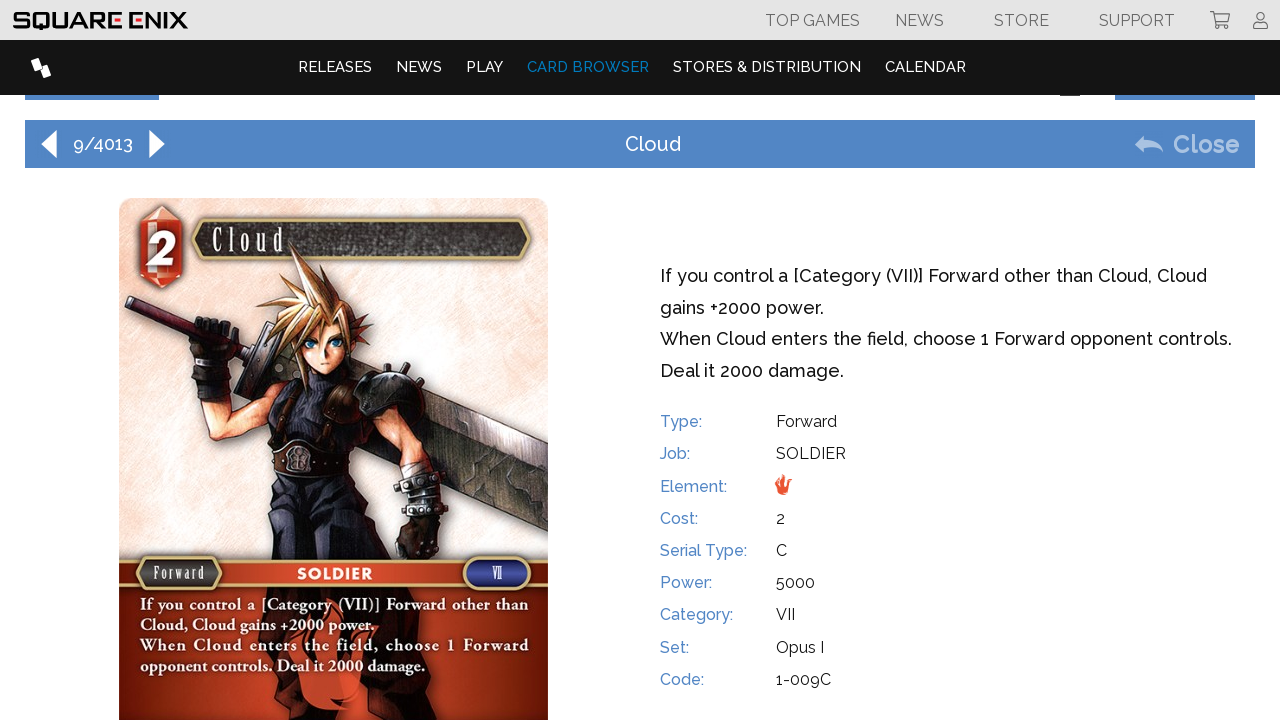

Clicked next button to navigate to card 10 at (157, 144) on xpath=//*[@id="browser"]/div[4]/div[1]/span[3]
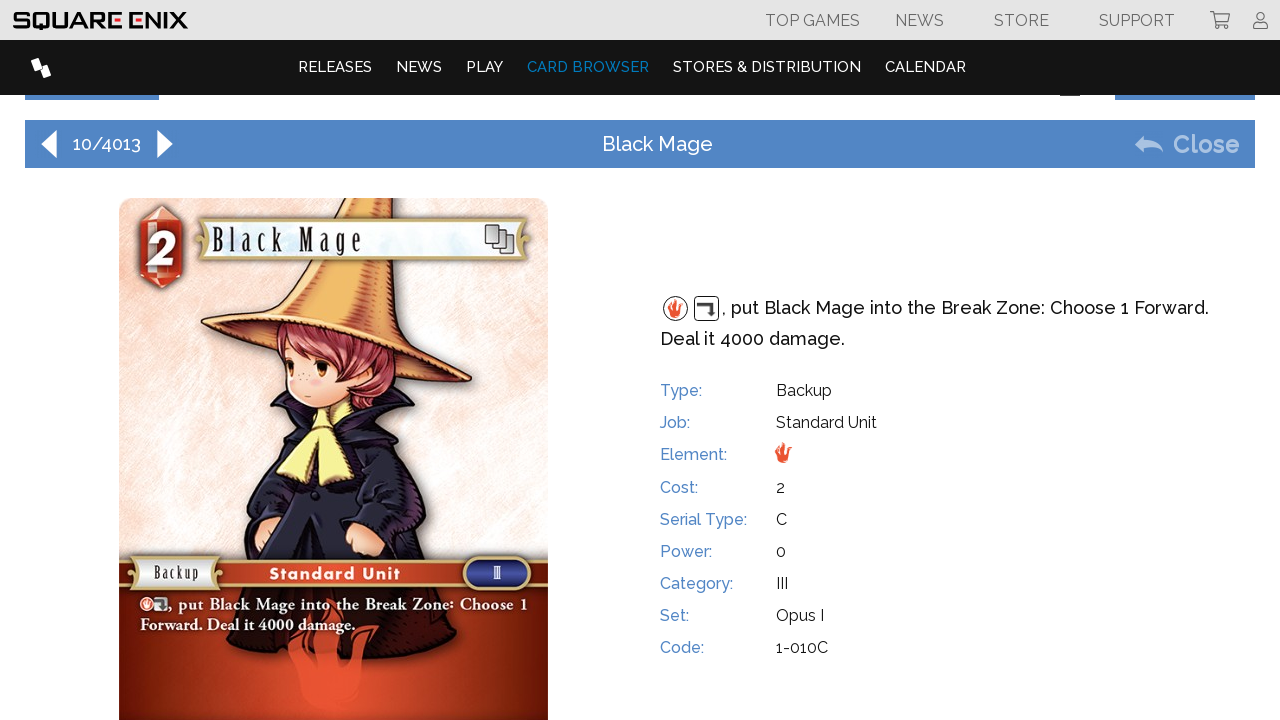

Waited 500ms for card to load
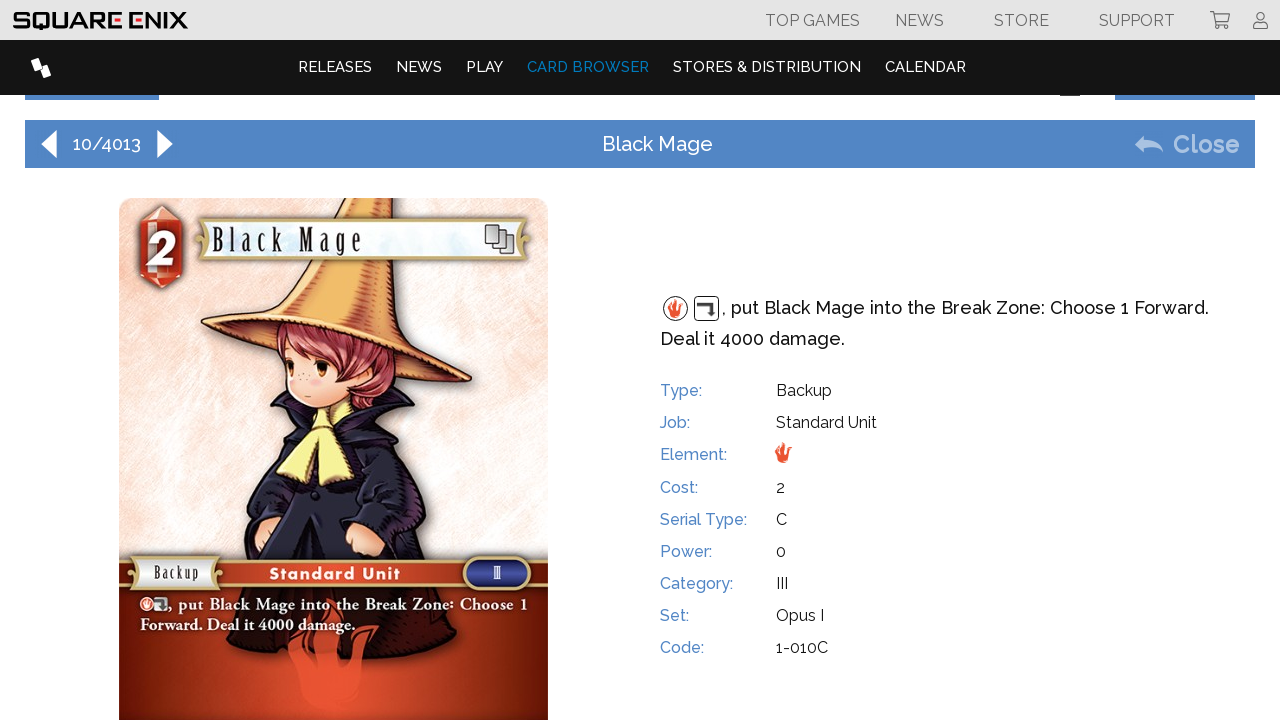

Clicked next button to navigate to card 11 at (165, 144) on xpath=//*[@id="browser"]/div[4]/div[1]/span[3]
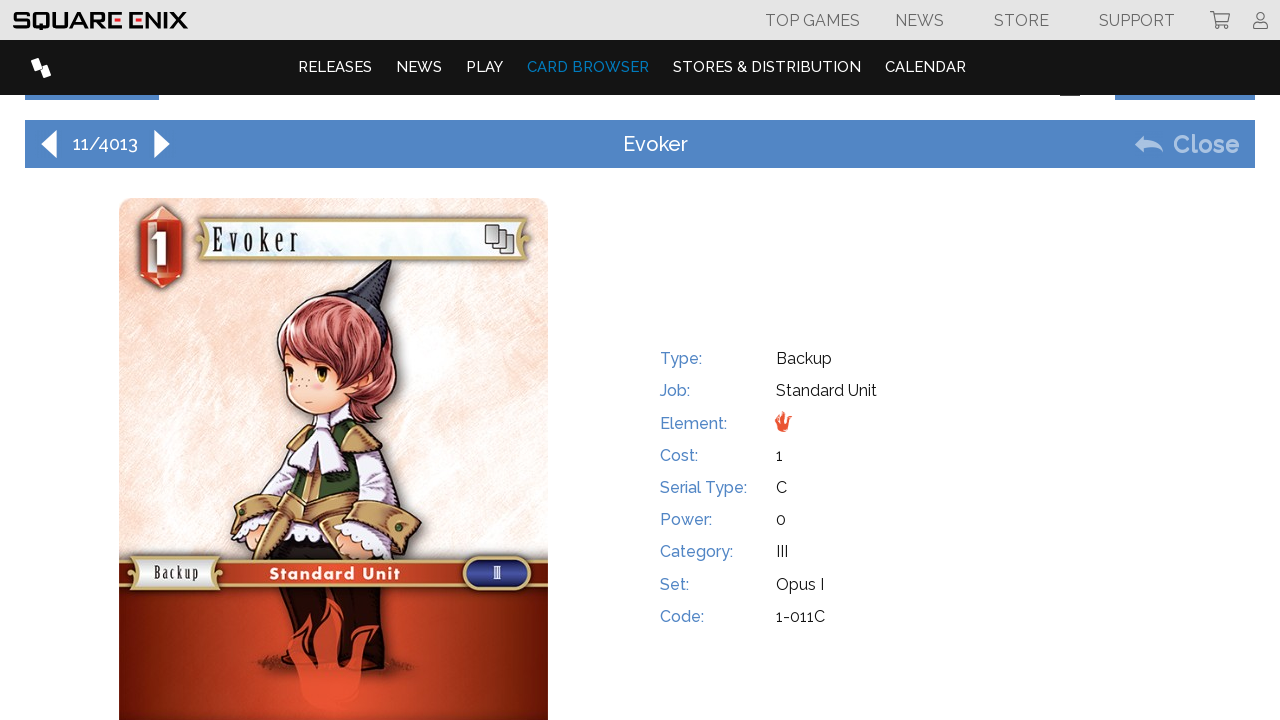

Waited 500ms for card to load
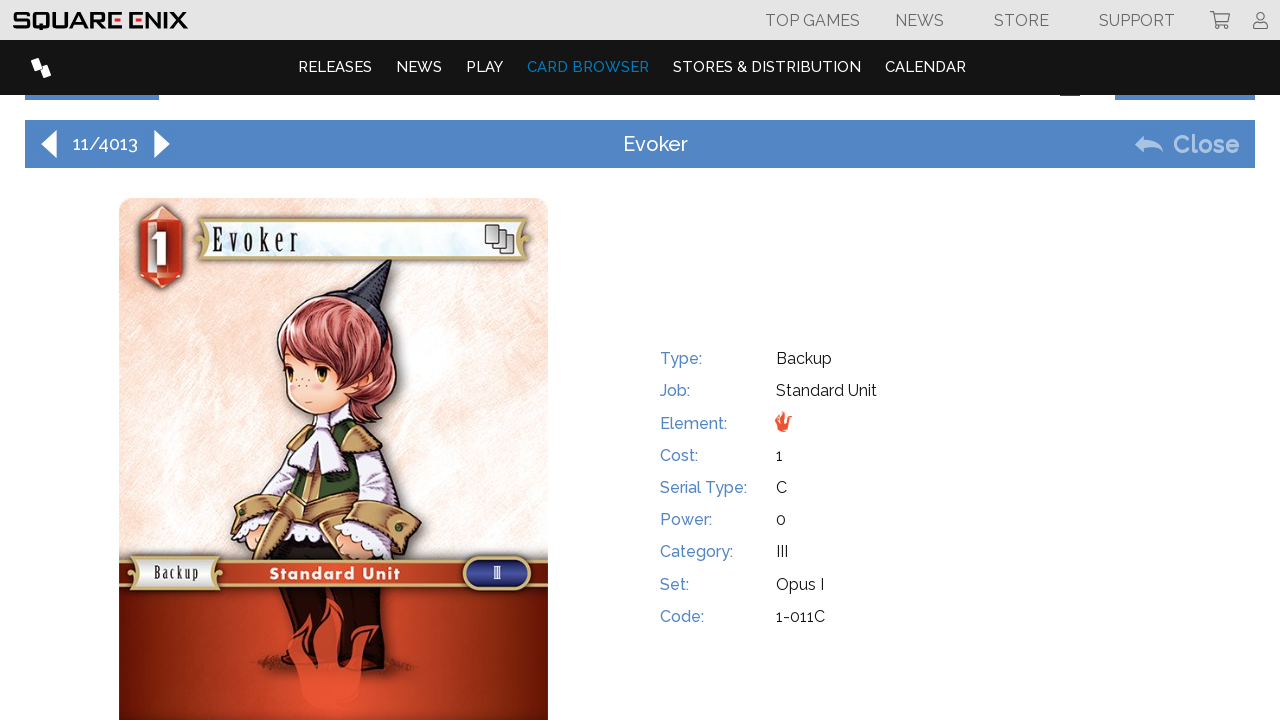

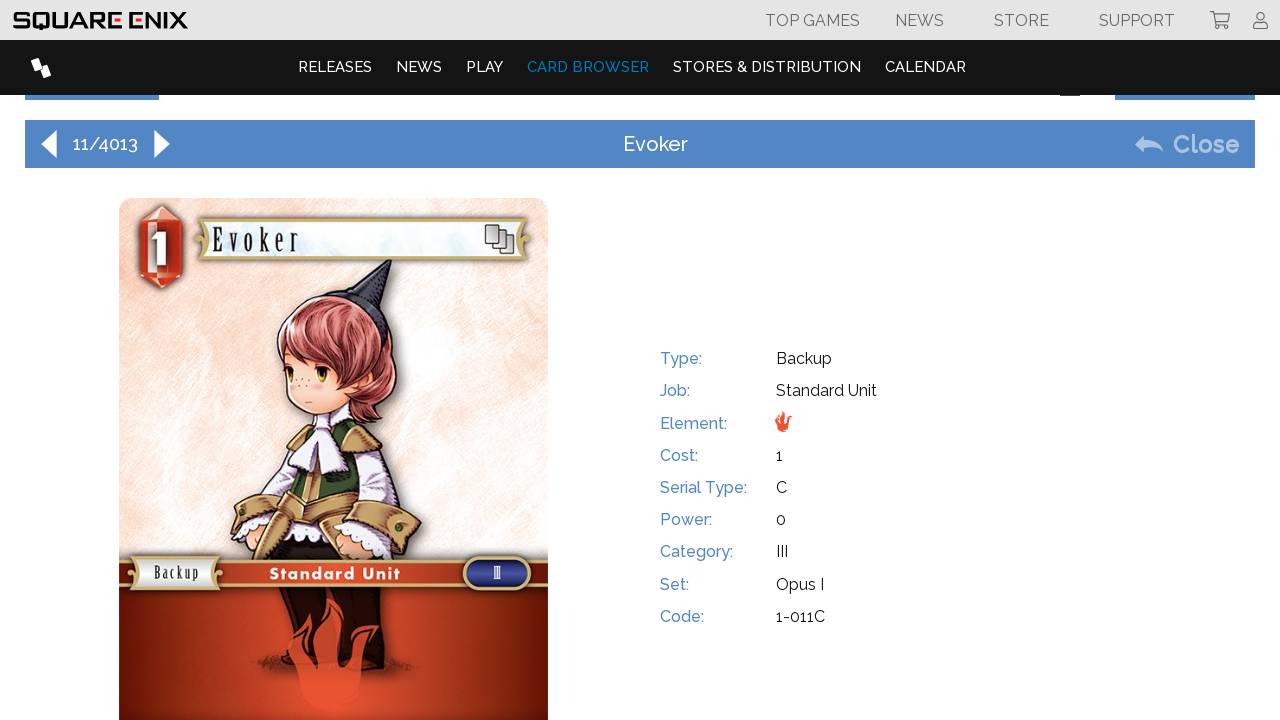